Tests navigation through nested frames by clicking on "Nested Frames" link and switching between frame-top and frame-middle frames to access content

Starting URL: https://the-internet.herokuapp.com/

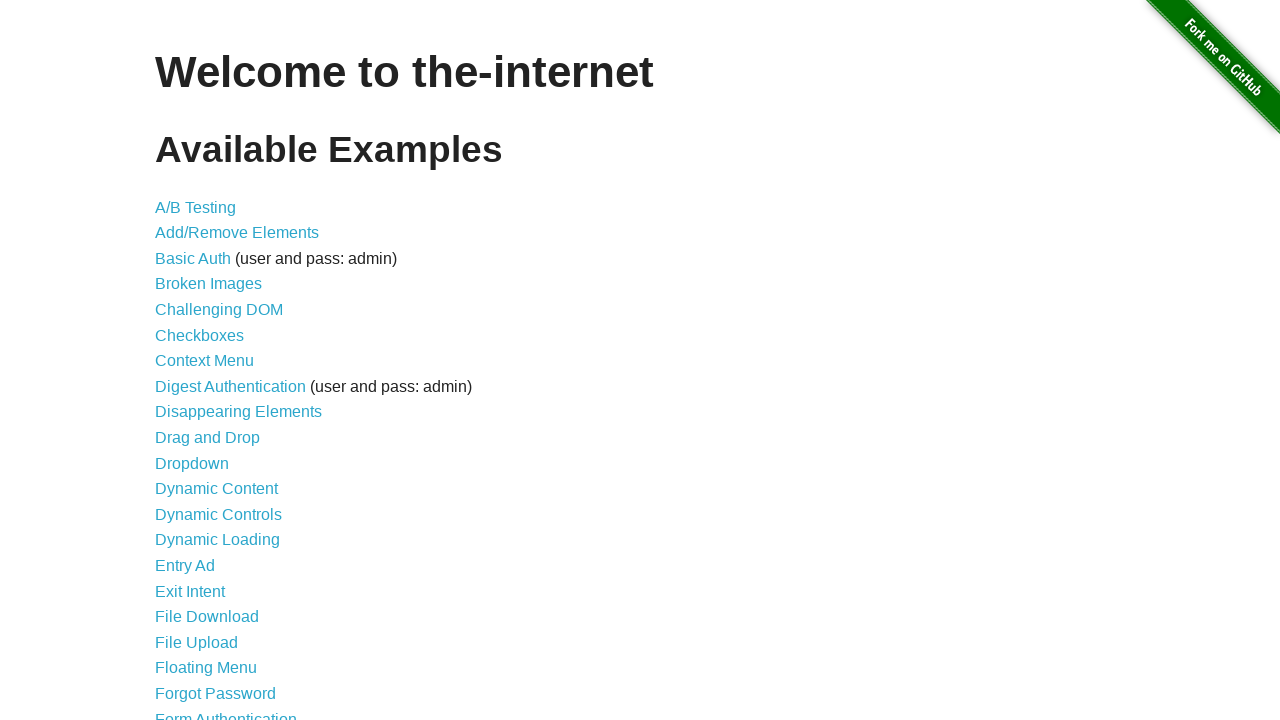

Clicked on 'Nested Frames' link at (210, 395) on text=Nested Frames
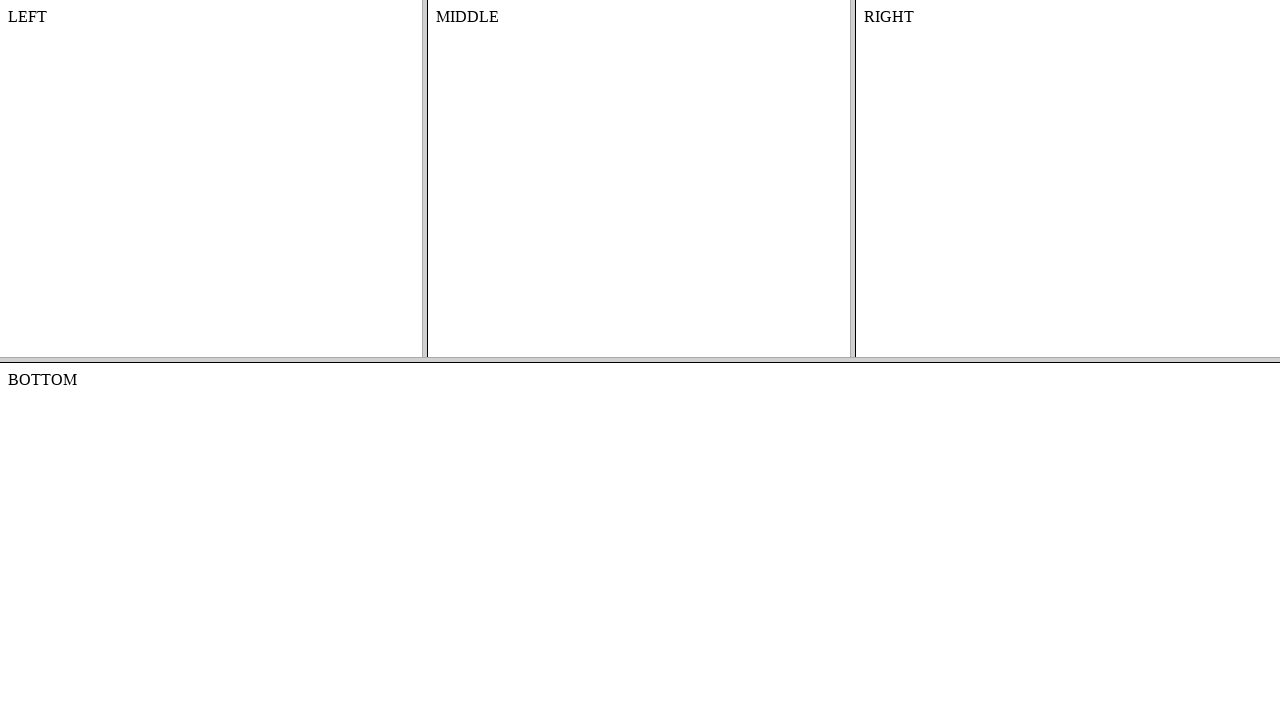

Waited for frames page to load completely
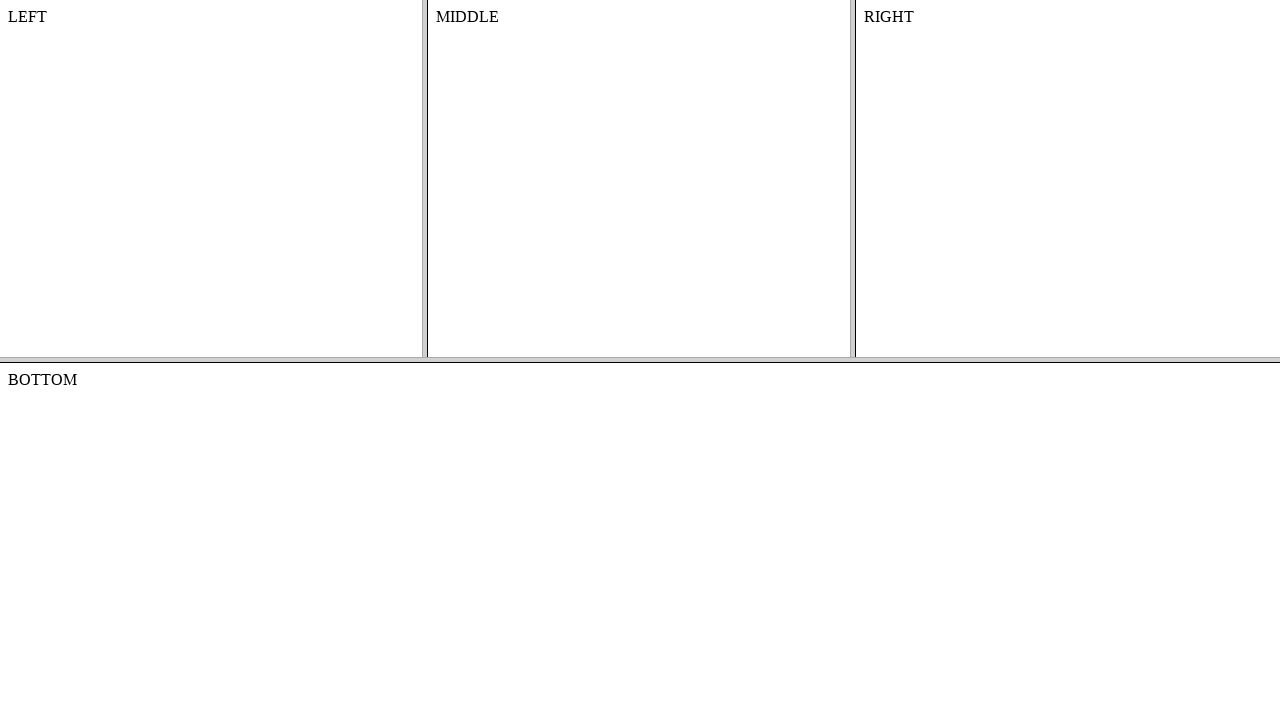

Located the top frame (frame-top)
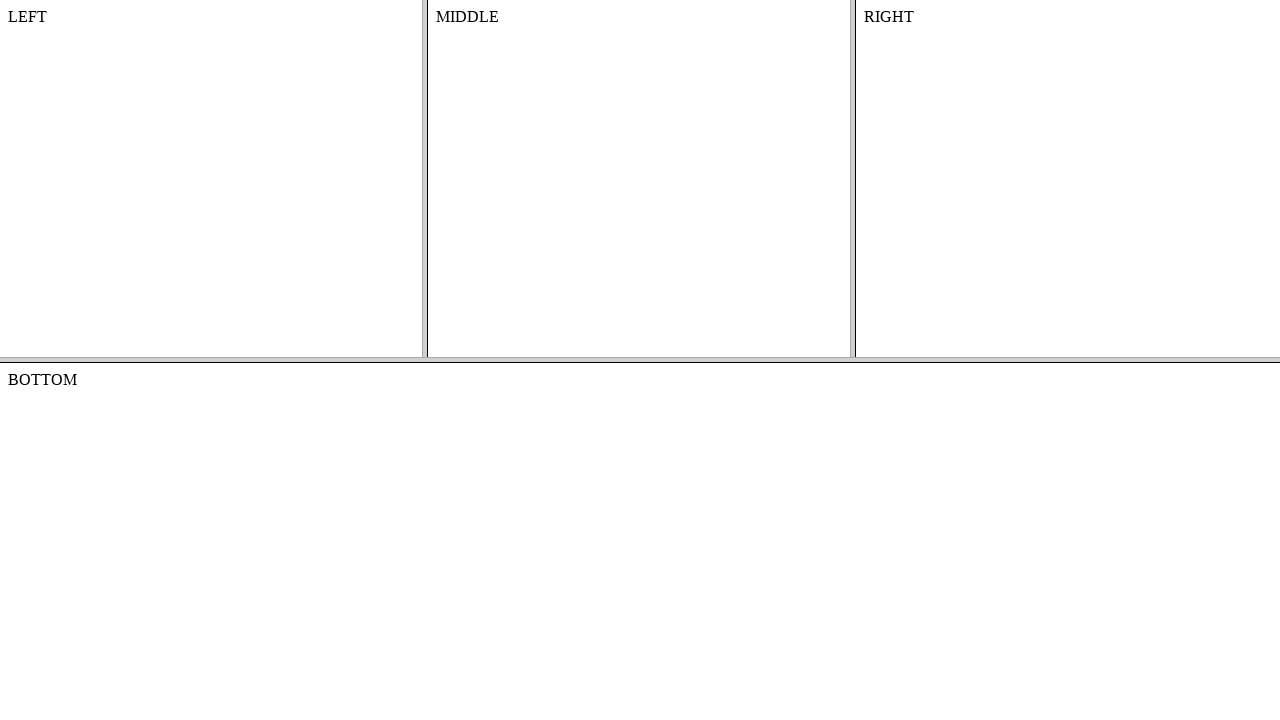

Located the middle frame (frame-middle) within the top frame
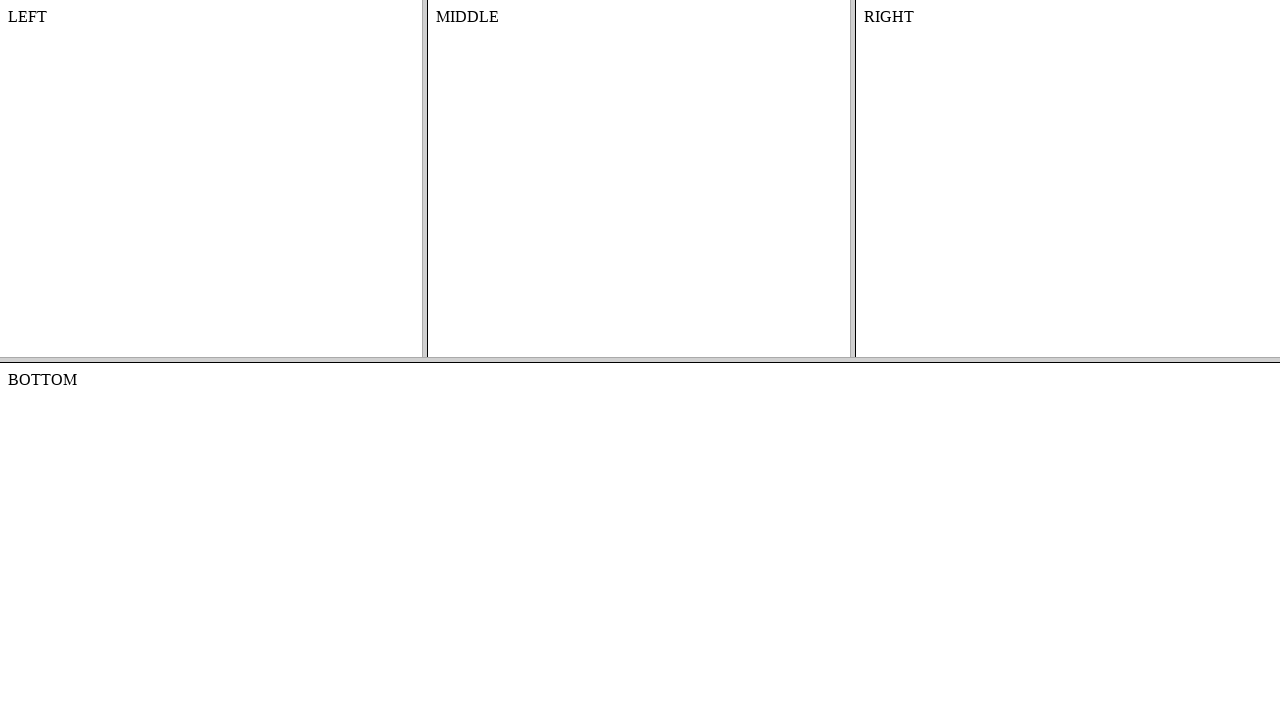

Retrieved text content from div element inside the middle frame
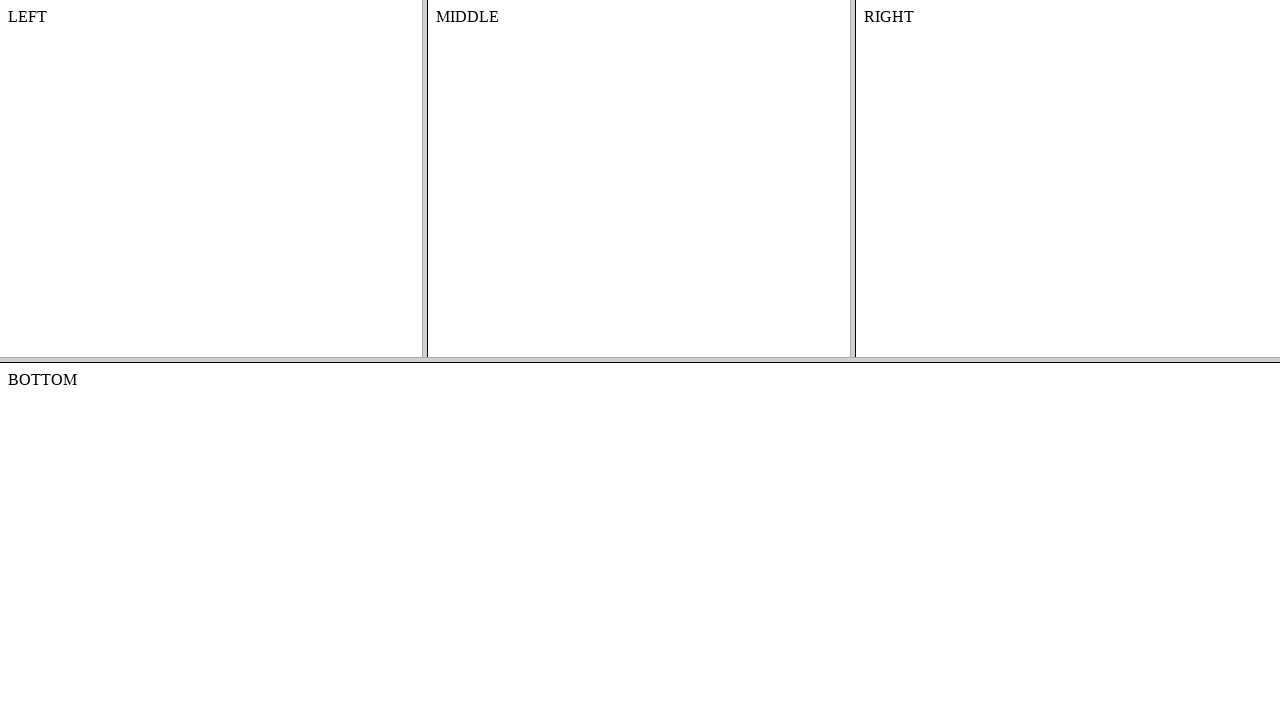

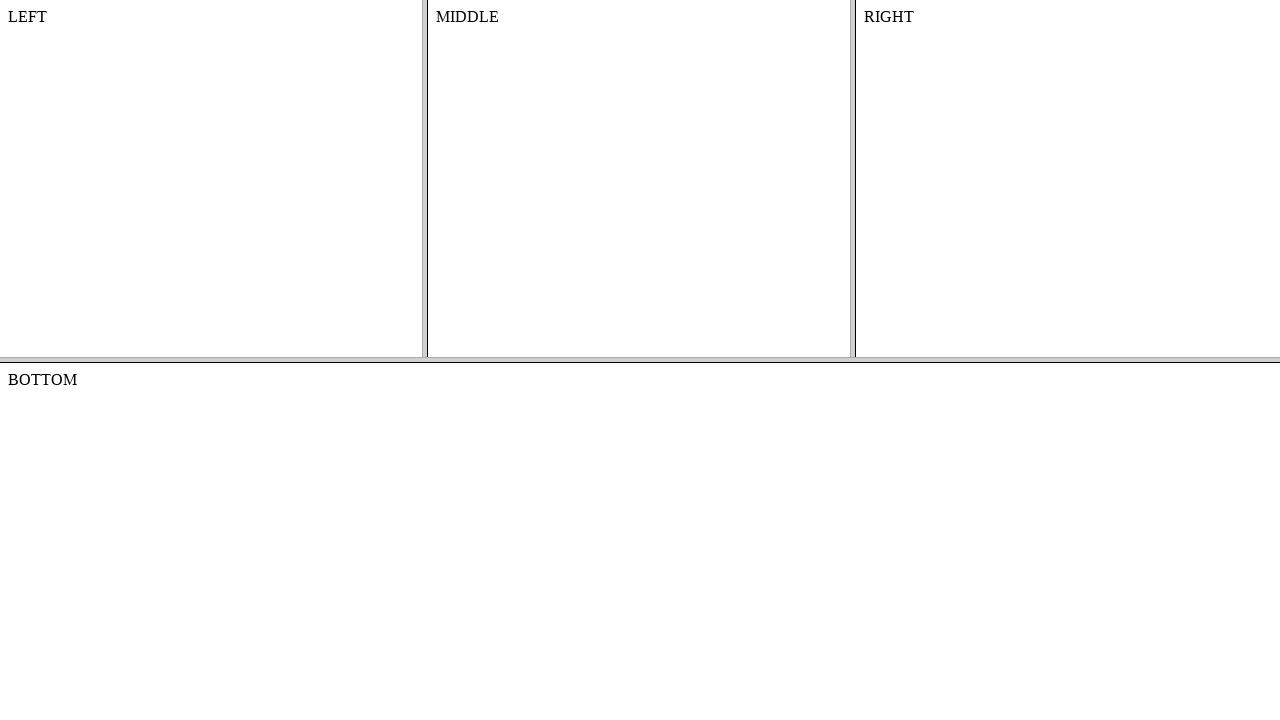